Navigates to Filmweb Polish movie database and verifies the page title matches expected value

Starting URL: https://www.filmweb.pl/

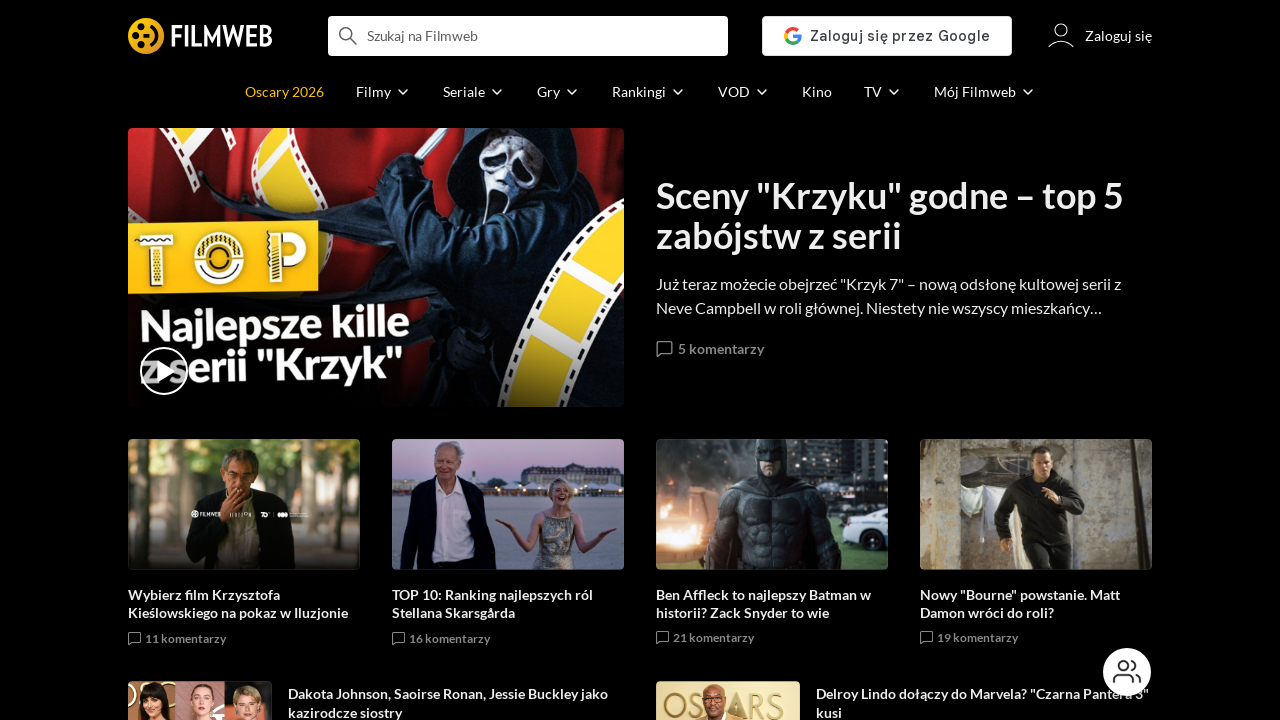

Navigated to Filmweb Polish movie database homepage
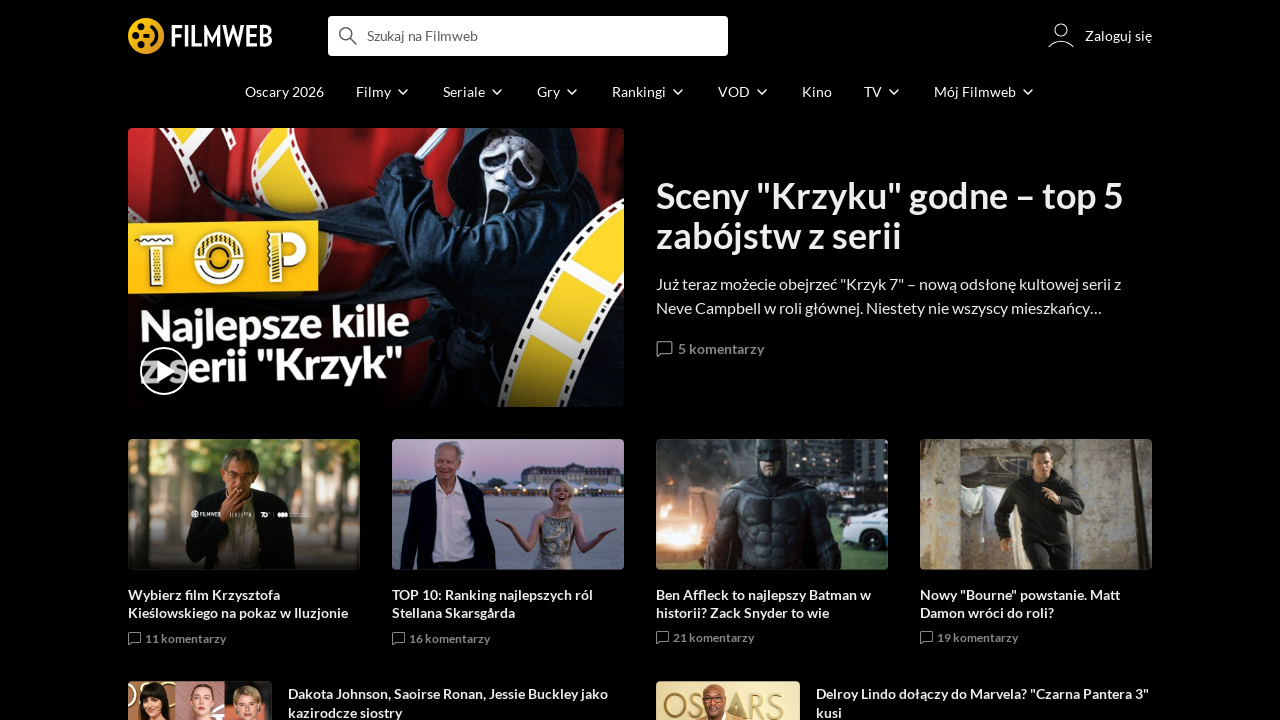

Verified page title matches expected value 'Filmweb - filmy takie jak Ty!'
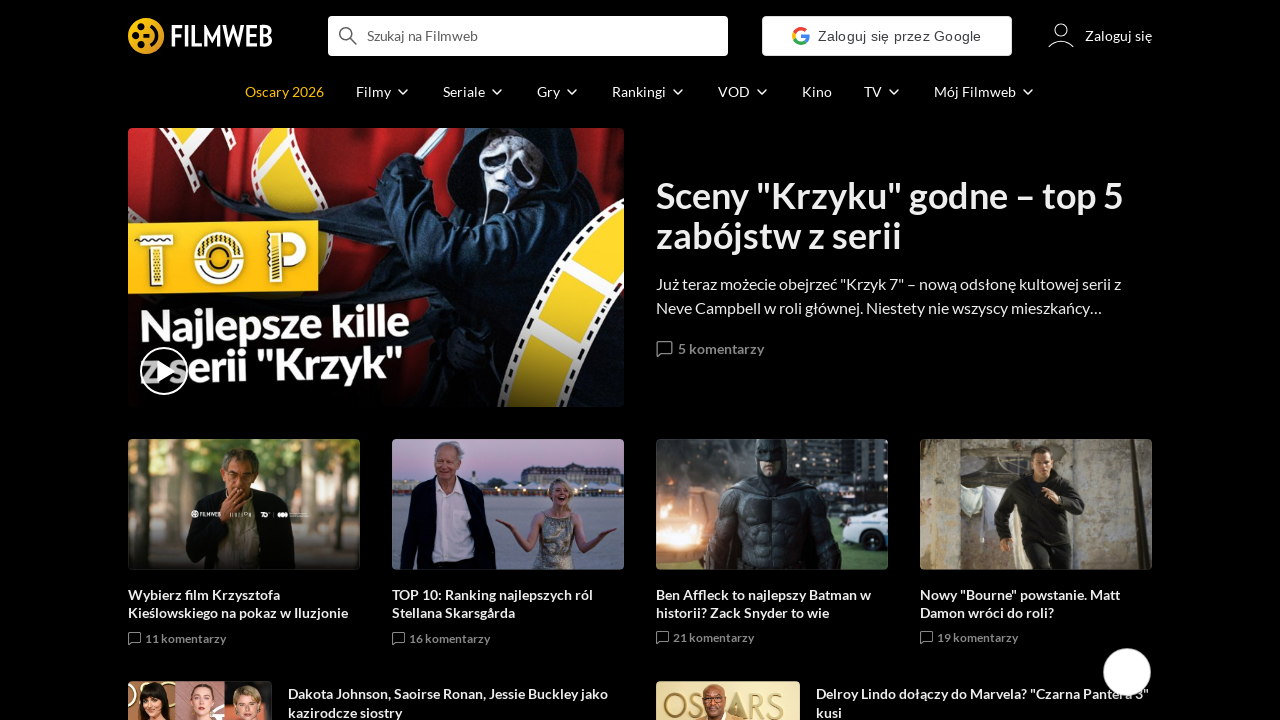

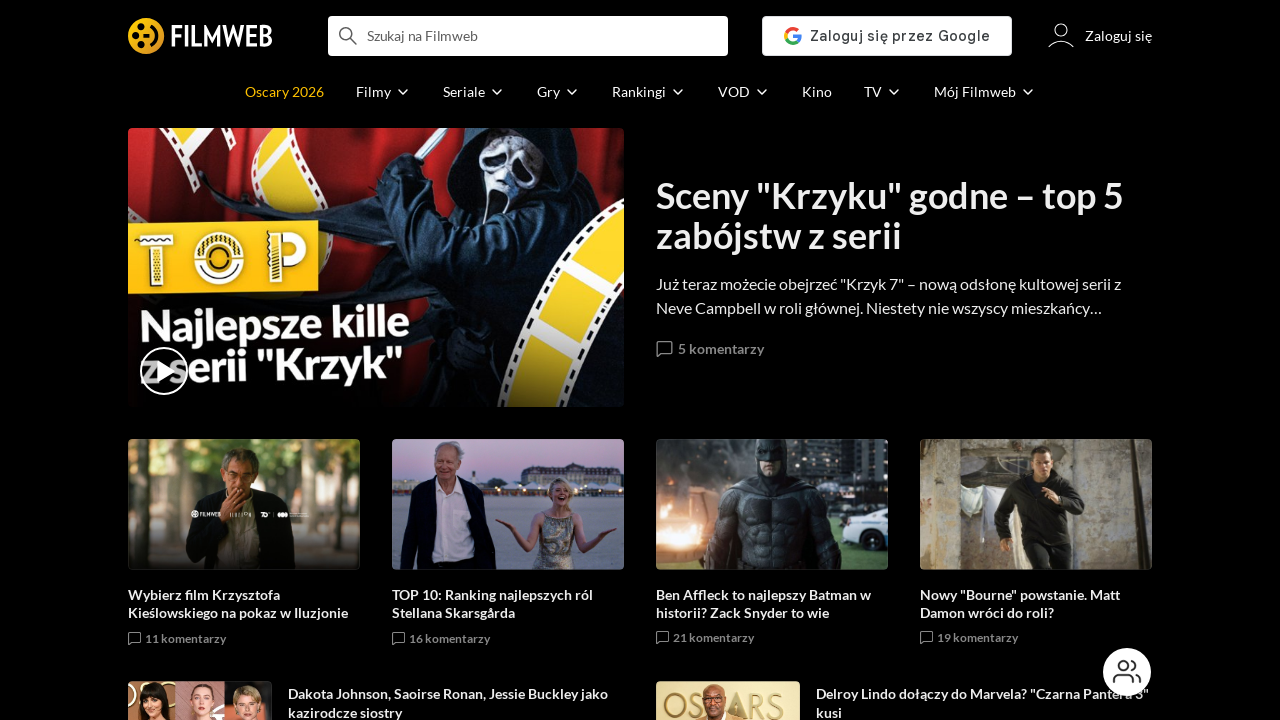